Tests form submission by filling a first name field, clicking a submit button, and waiting for a countdown timer to display specific text.

Starting URL: http://only-testing-blog.blogspot.in/2013/11/new-test.html

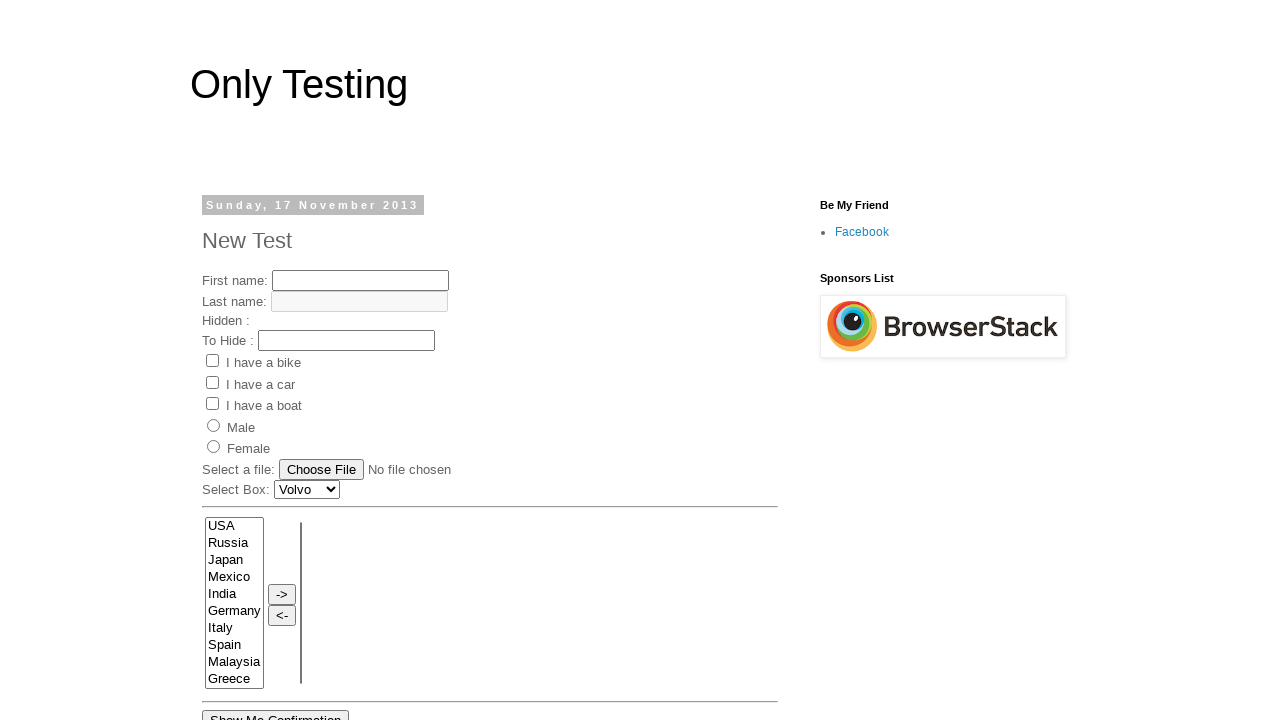

Filled first name field with 'alpesh' on input[name='fname']
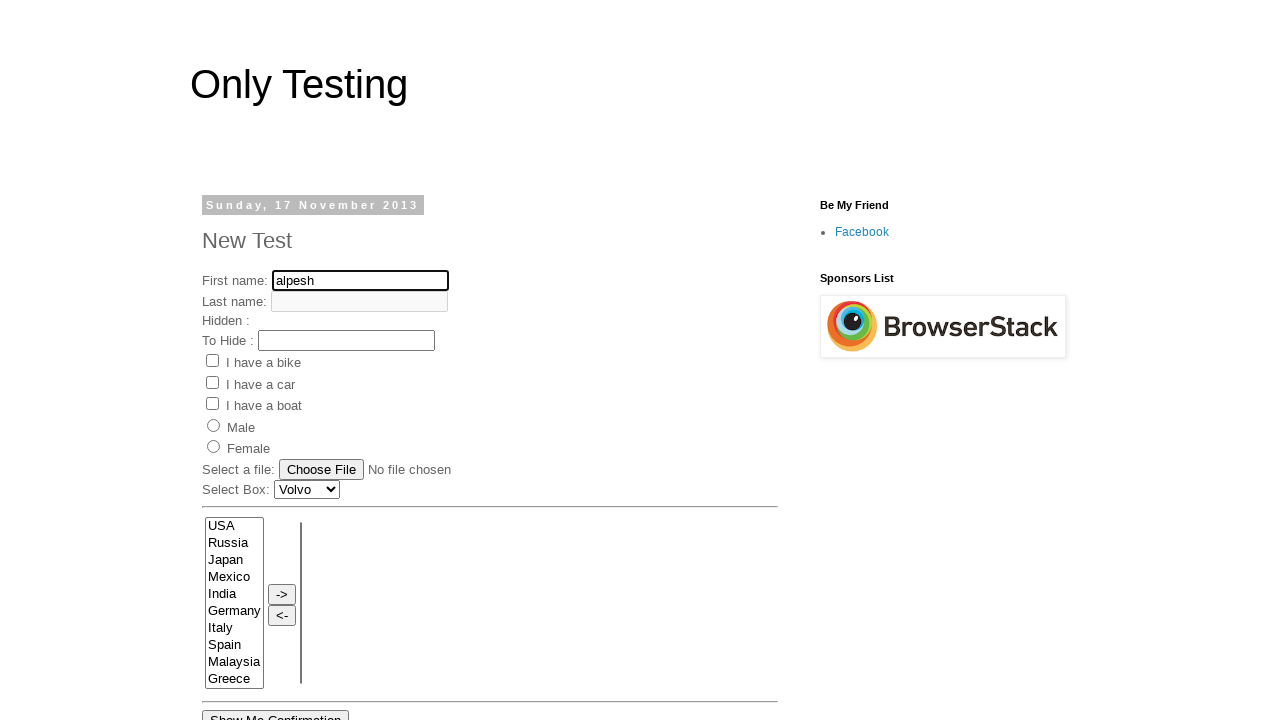

Submit button became visible
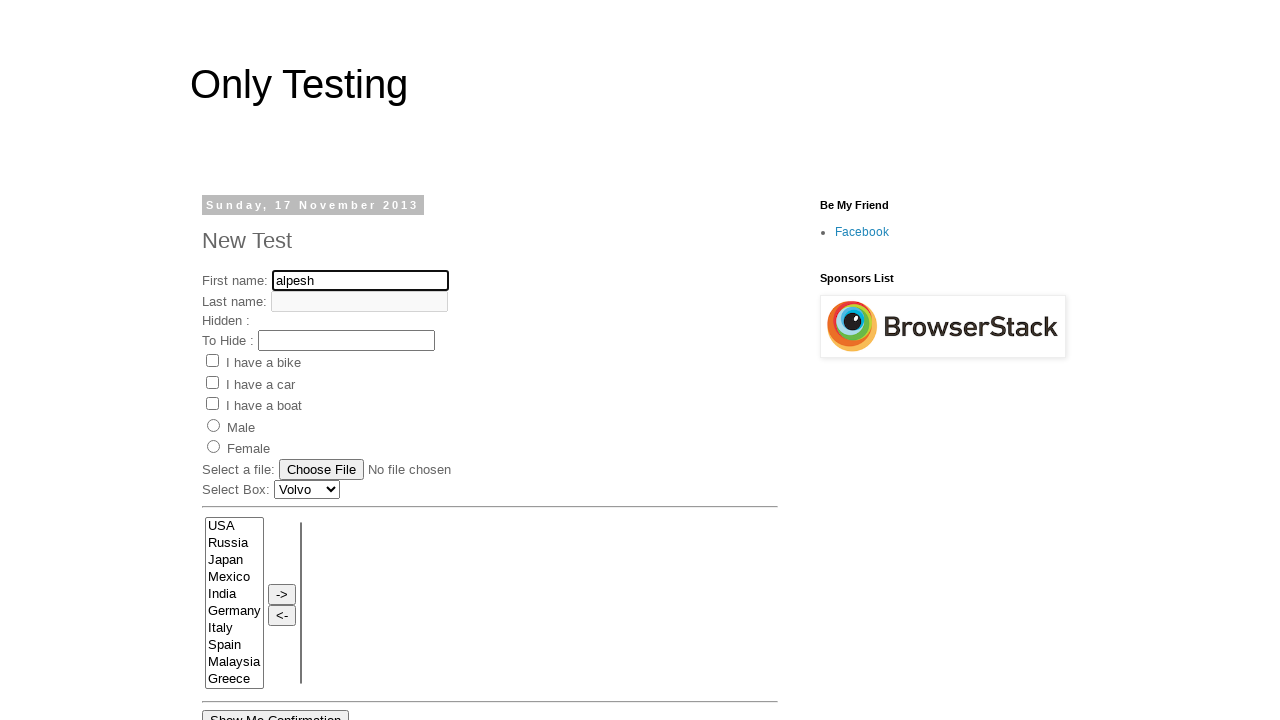

Clicked submit button at (434, 361) on #submitButton
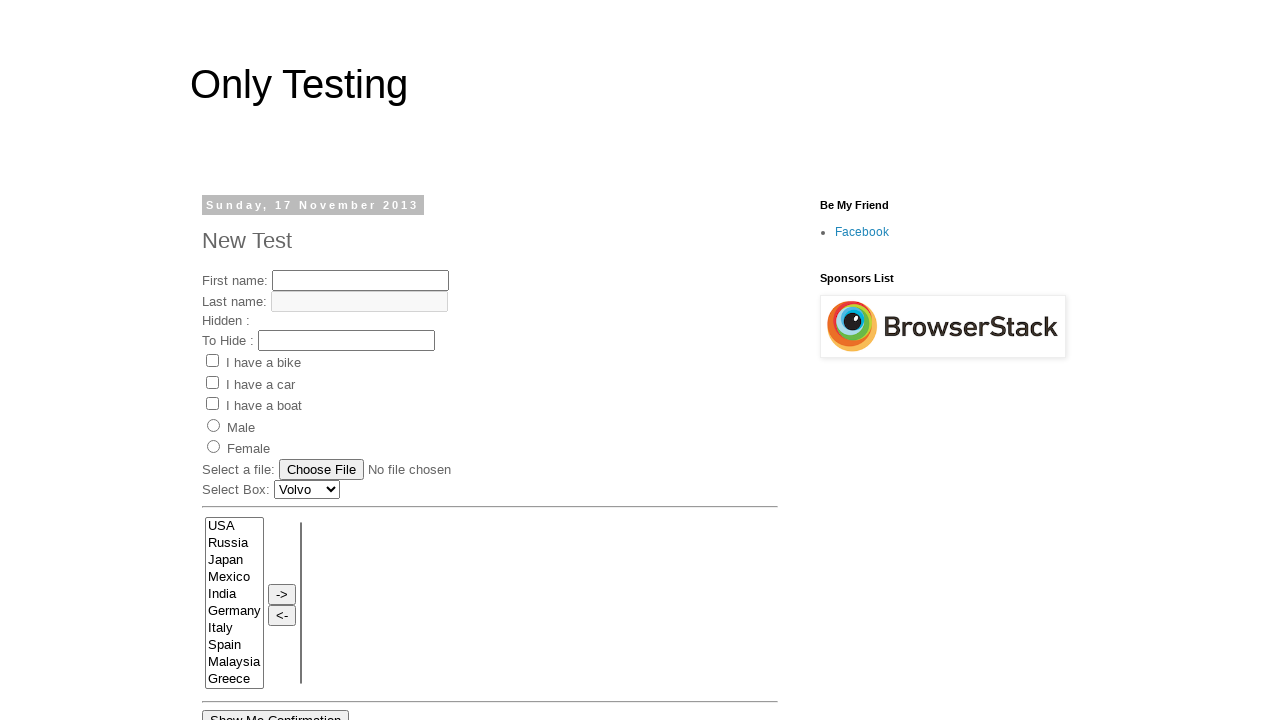

Countdown timer displayed 'Time left: 7 seconds'
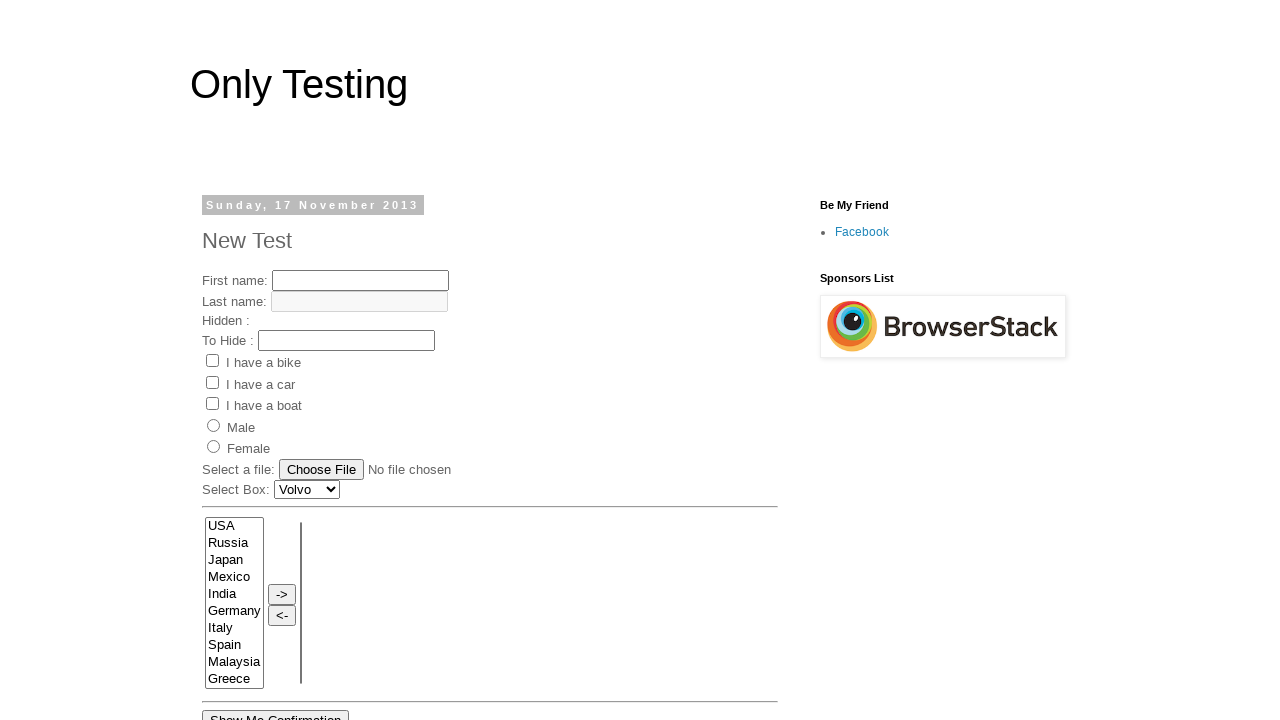

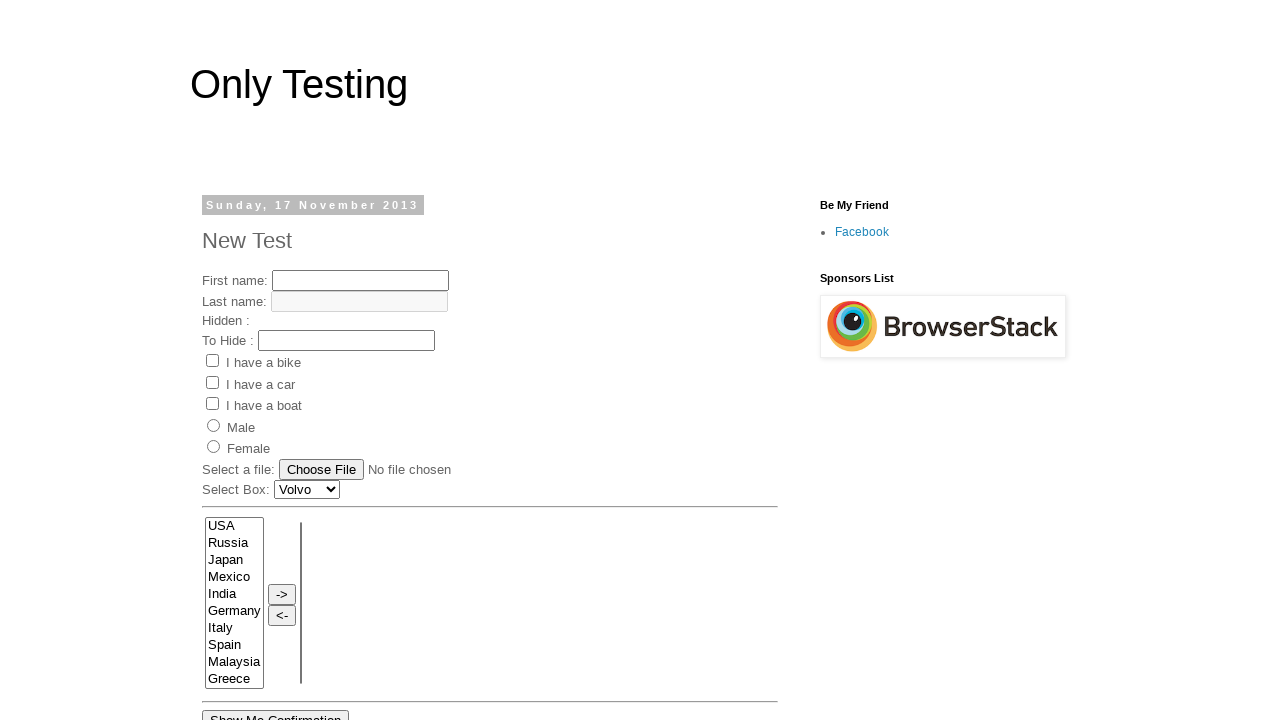